Tests opening a link in a new tab, switching to the new tab, verifying content, and switching back to original tab

Starting URL: https://www.qa-practice.com/elements/new_tab/link

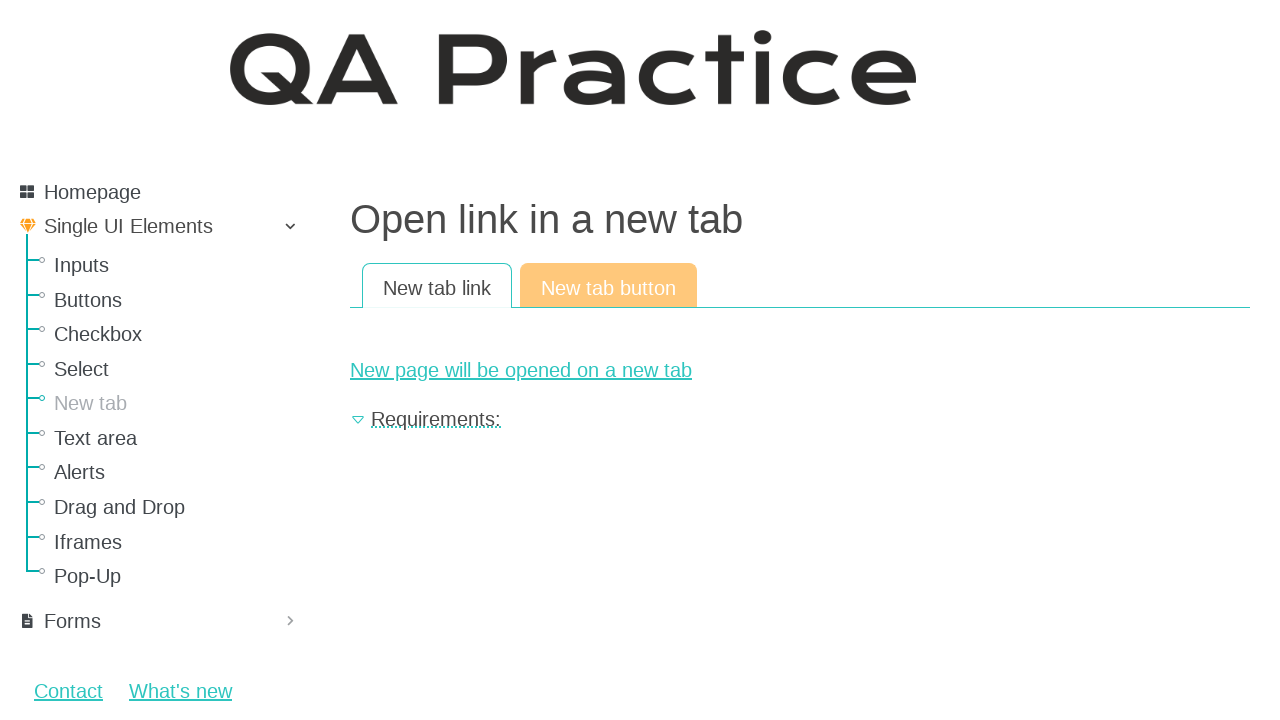

Waited for new page link to be present
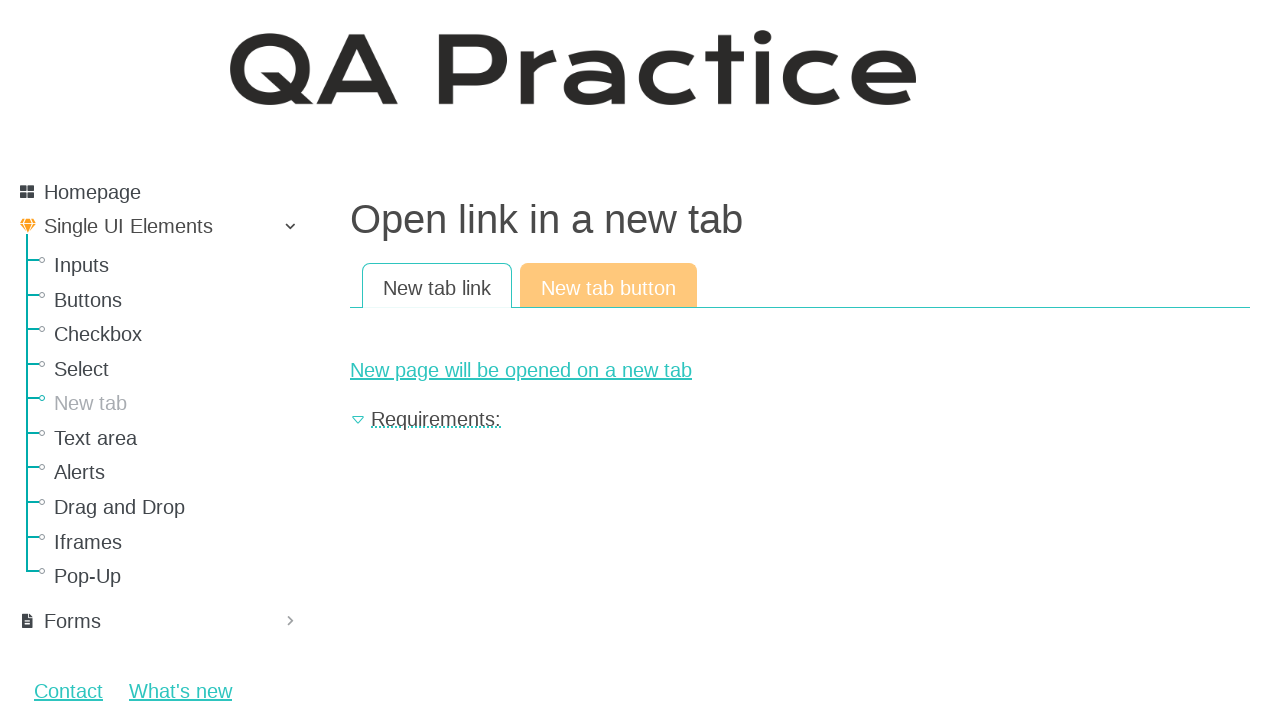

Clicked link to open new tab at (800, 370) on #new-page-link
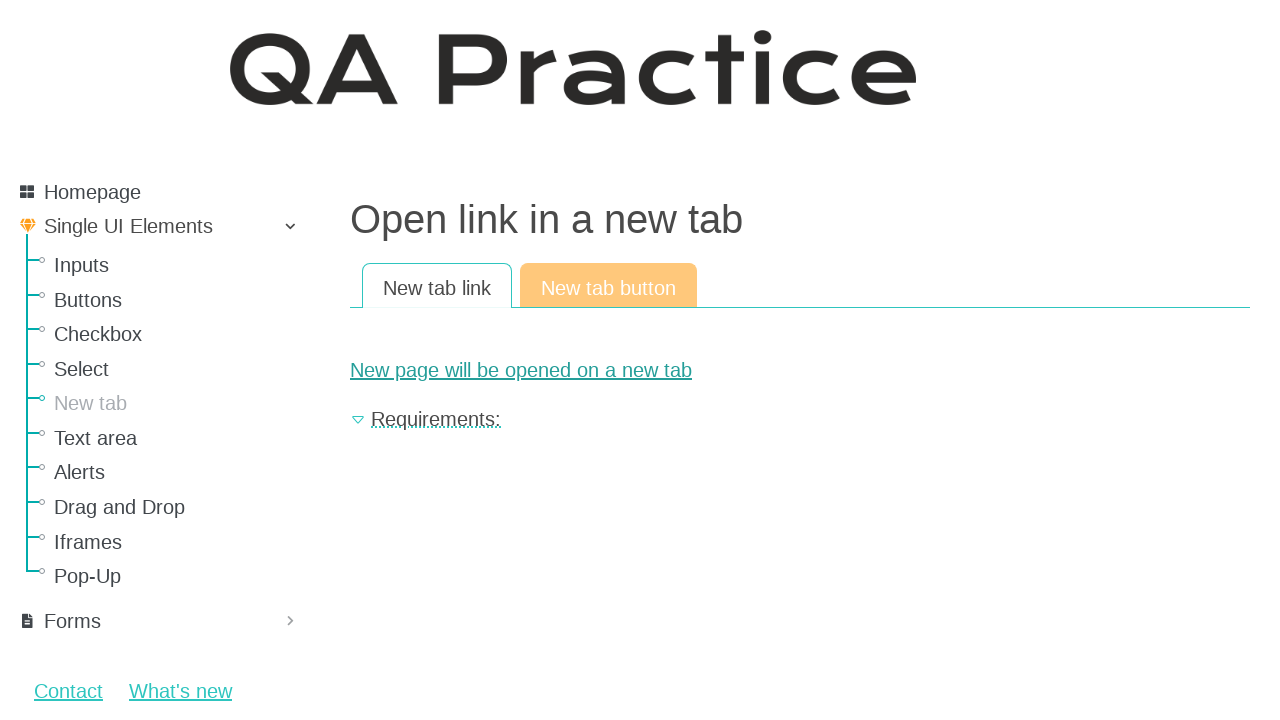

New tab opened and captured
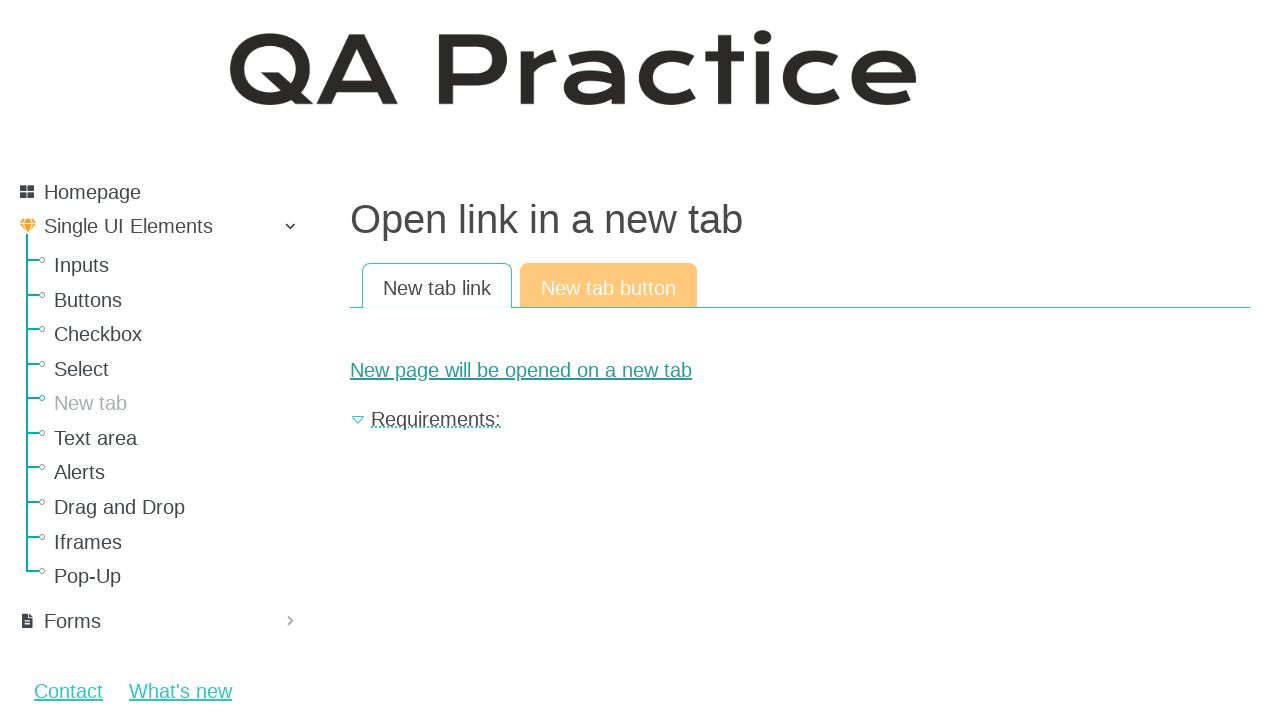

New page finished loading
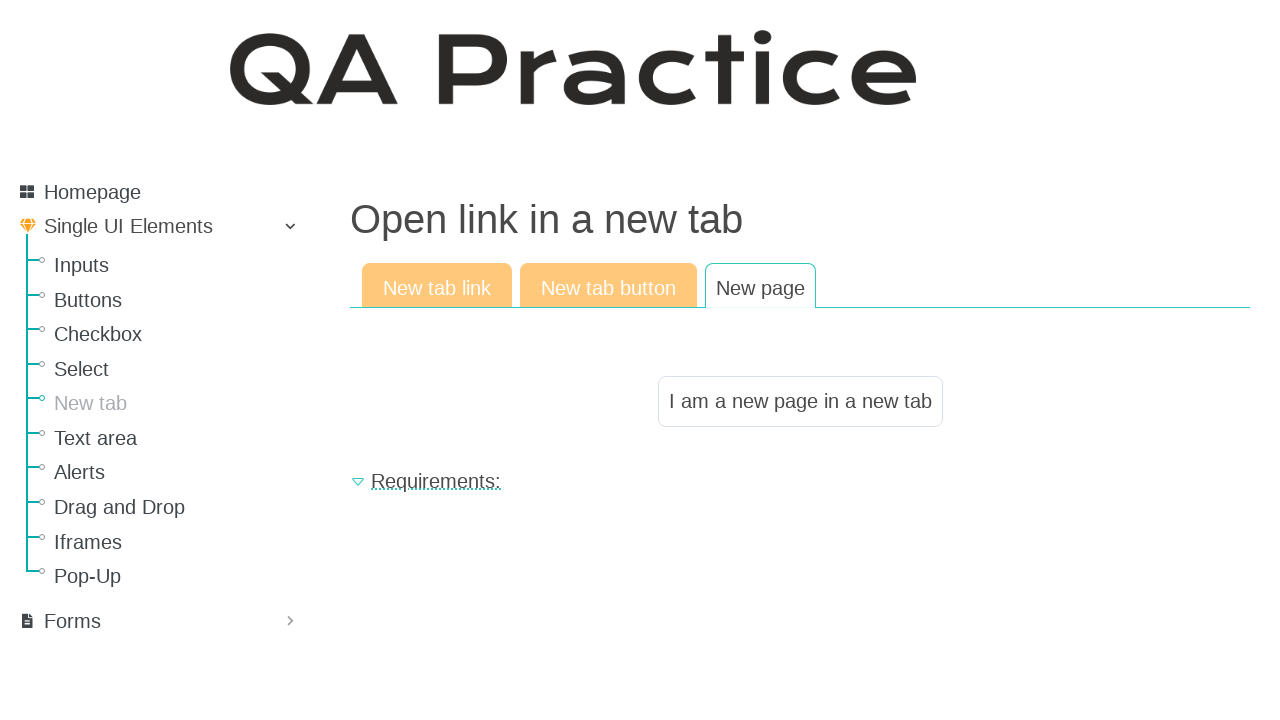

Verified result text content is 'I am a new page in a new tab'
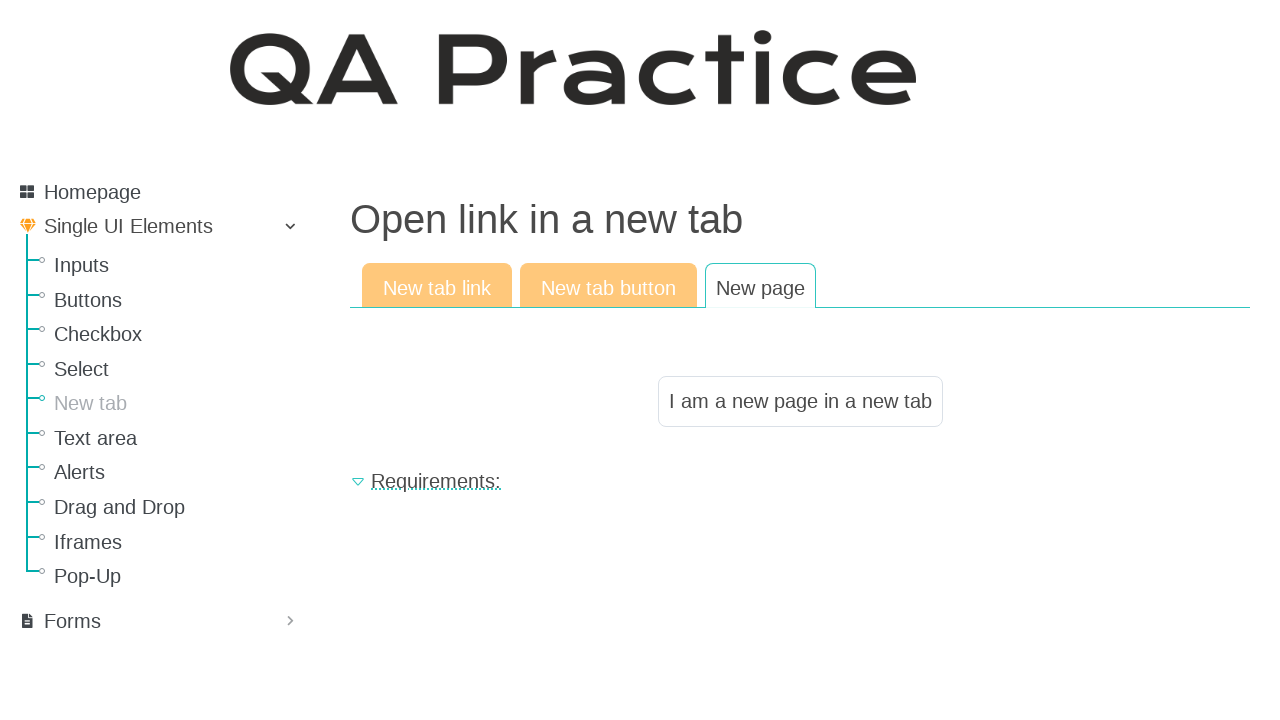

Closed the new tab
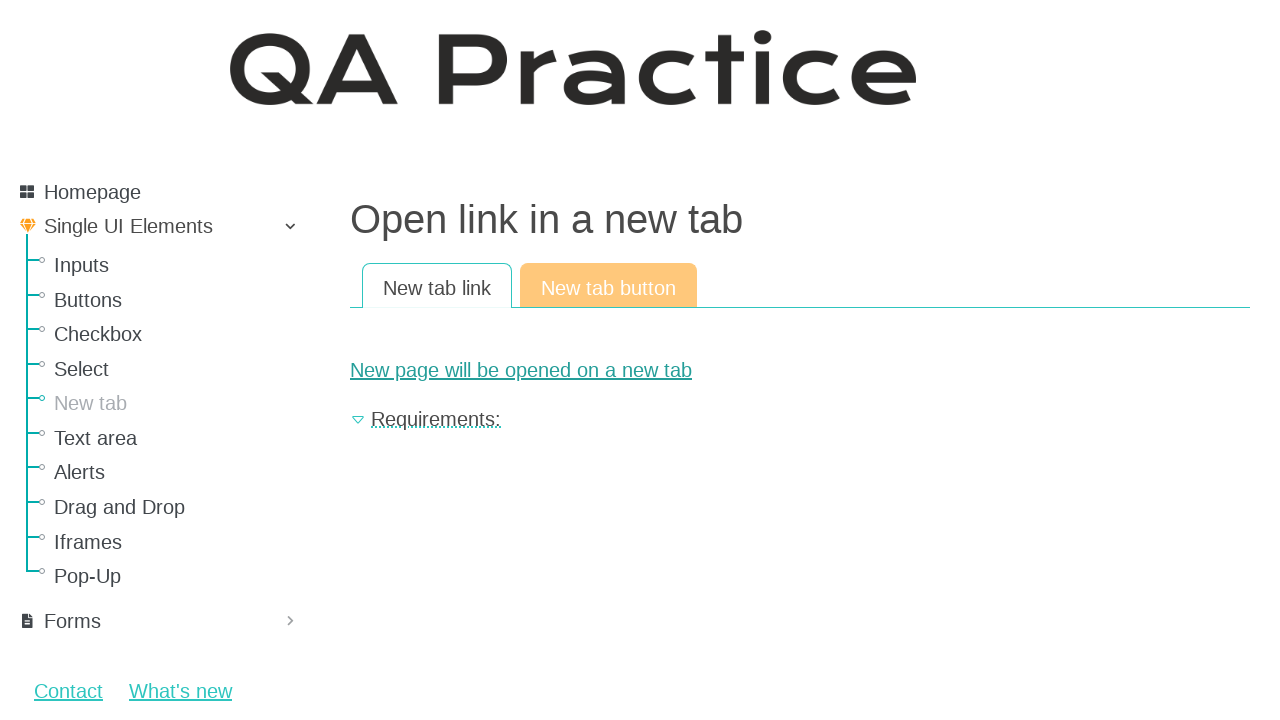

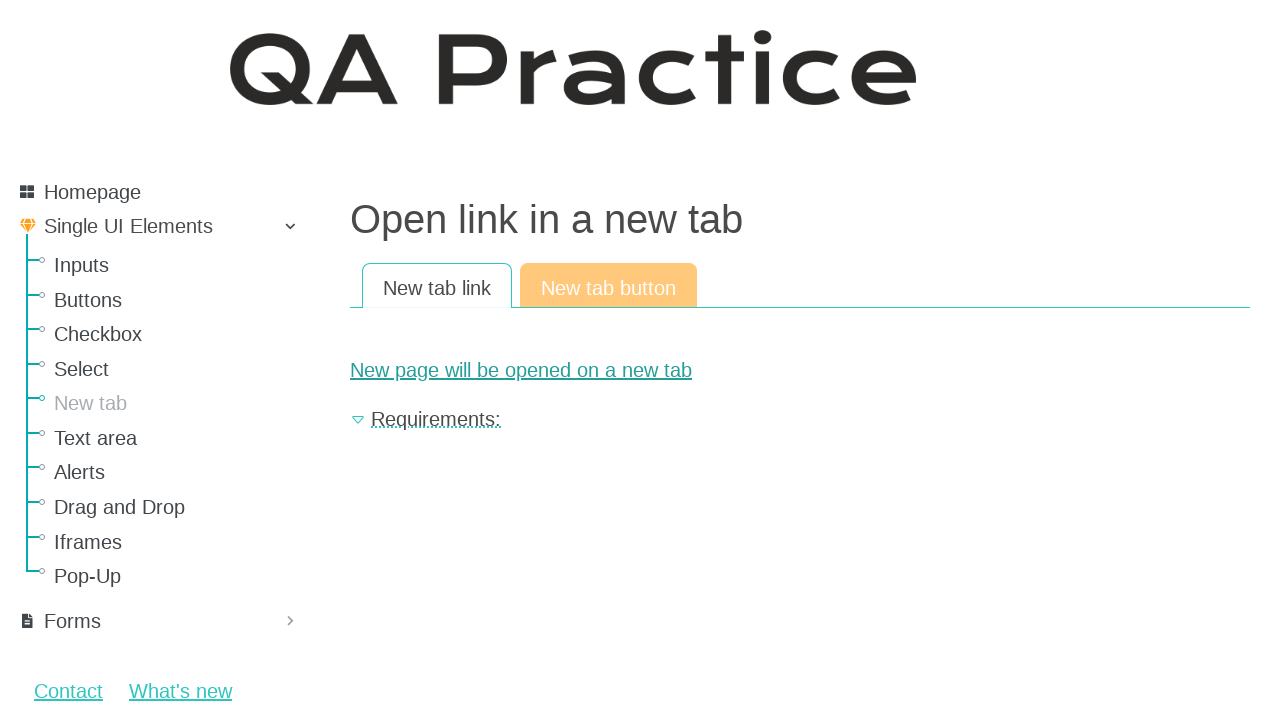